Tests file upload functionality by uploading a file and verifying the uploaded filename is displayed

Starting URL: https://the-internet.herokuapp.com/upload

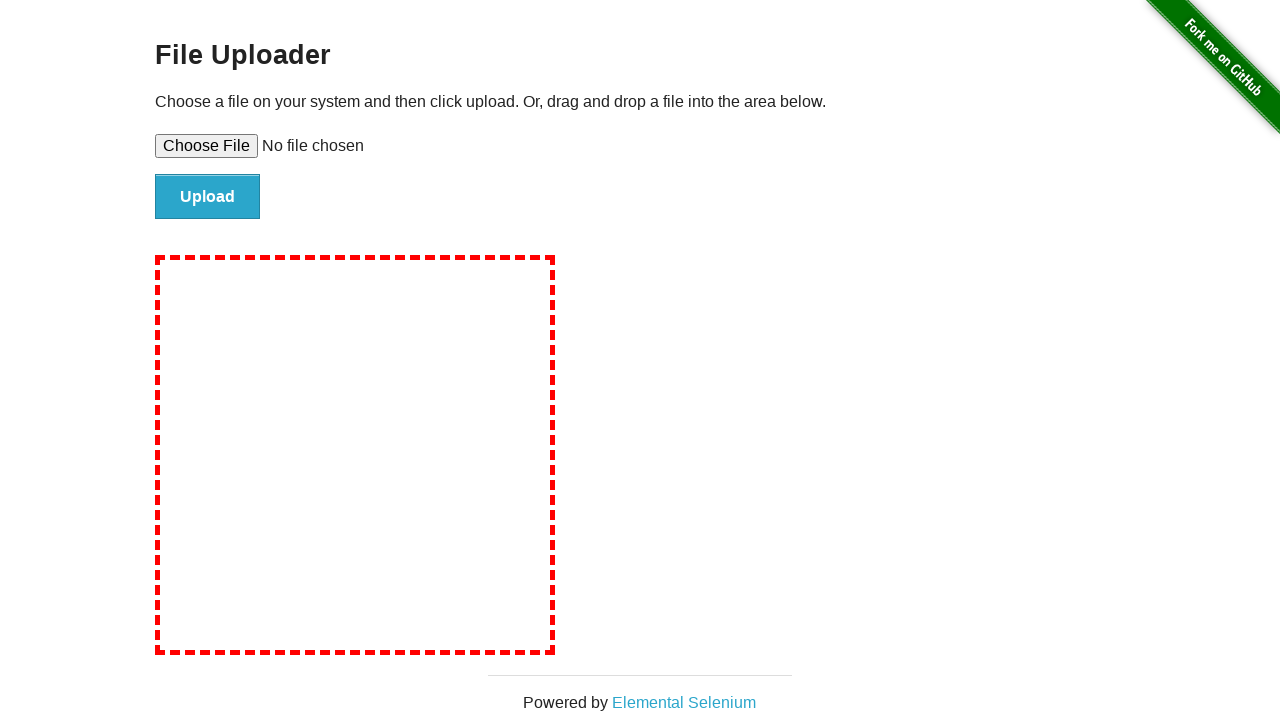

Set input file 'test_document.txt' with test content
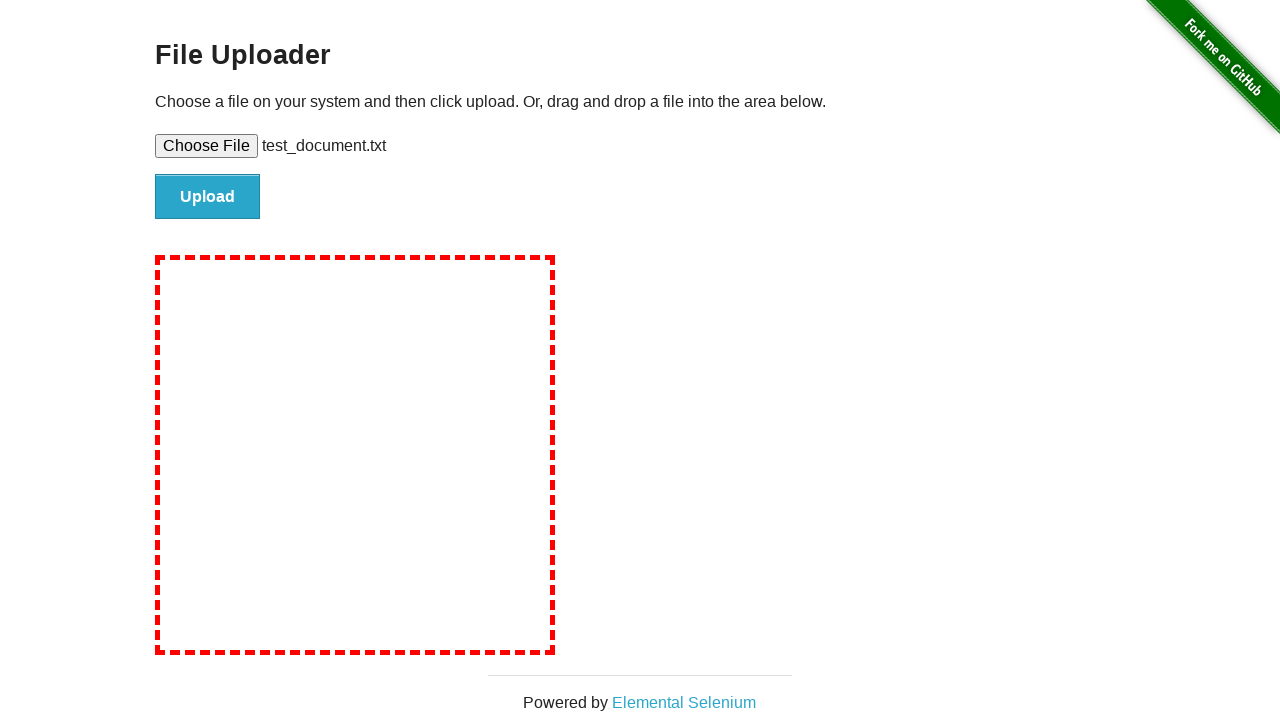

Clicked file upload submit button at (208, 197) on #file-submit
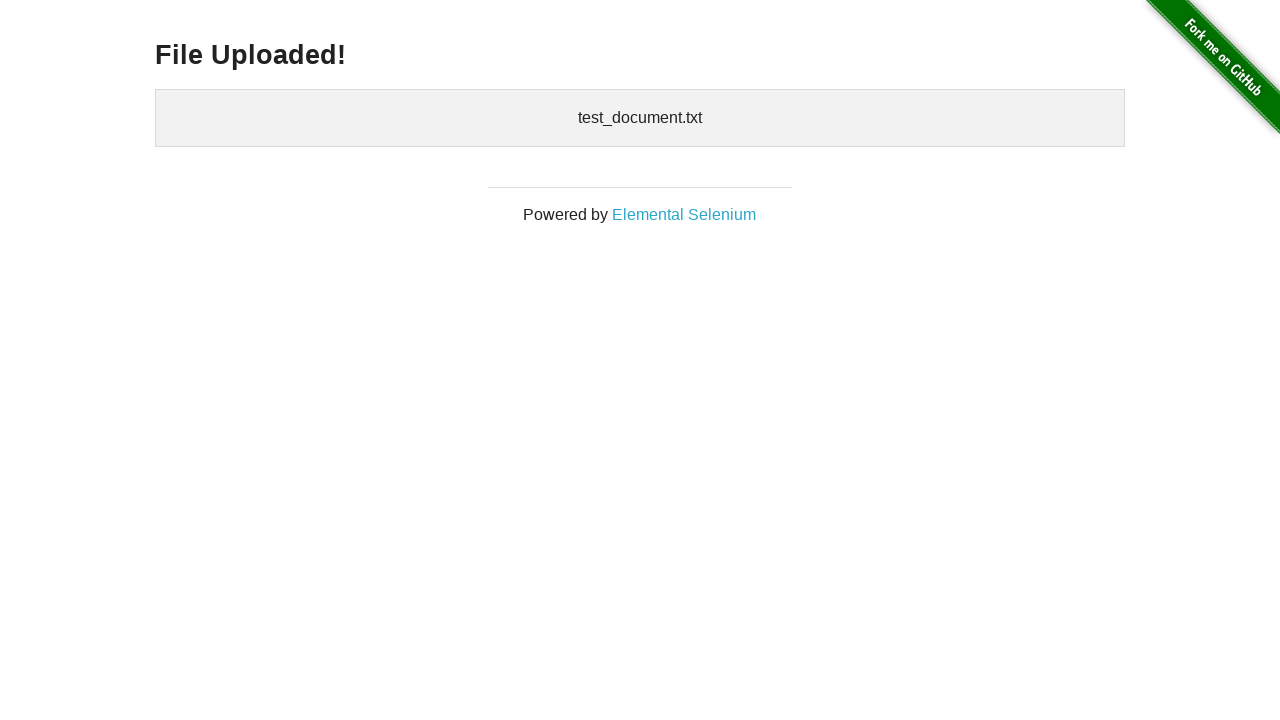

Waited for uploaded files section to load
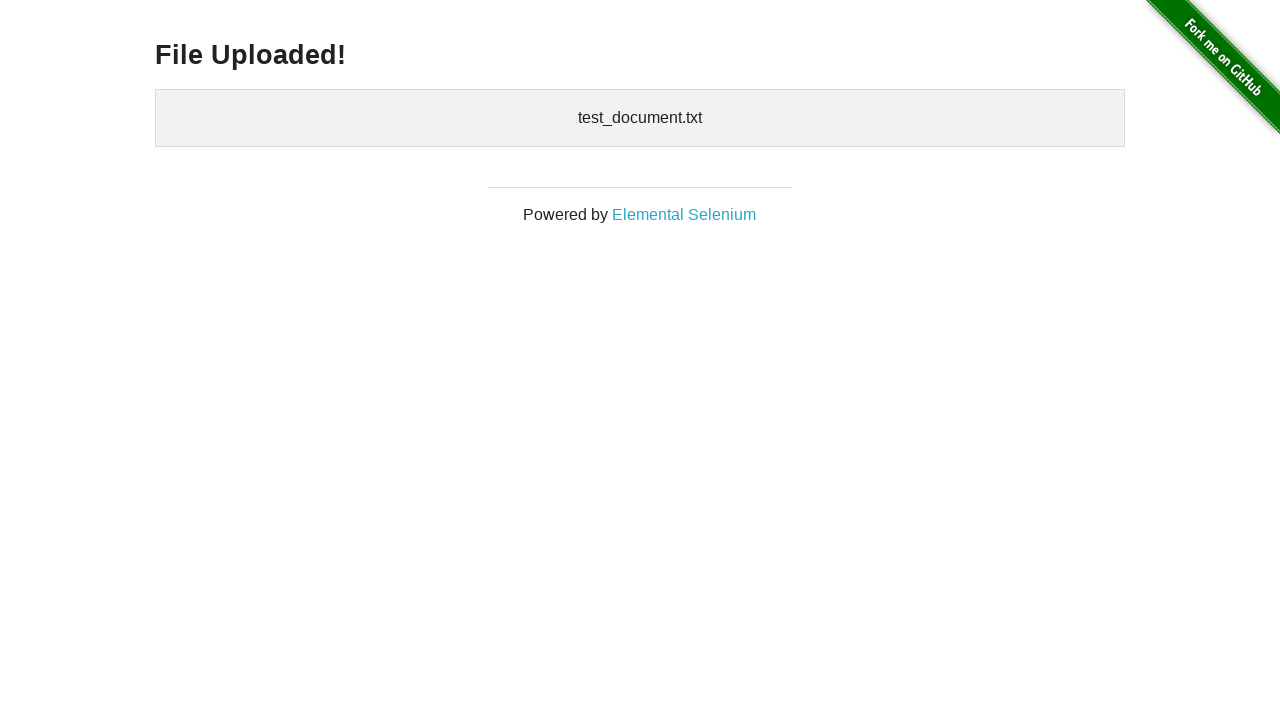

Retrieved uploaded files text content
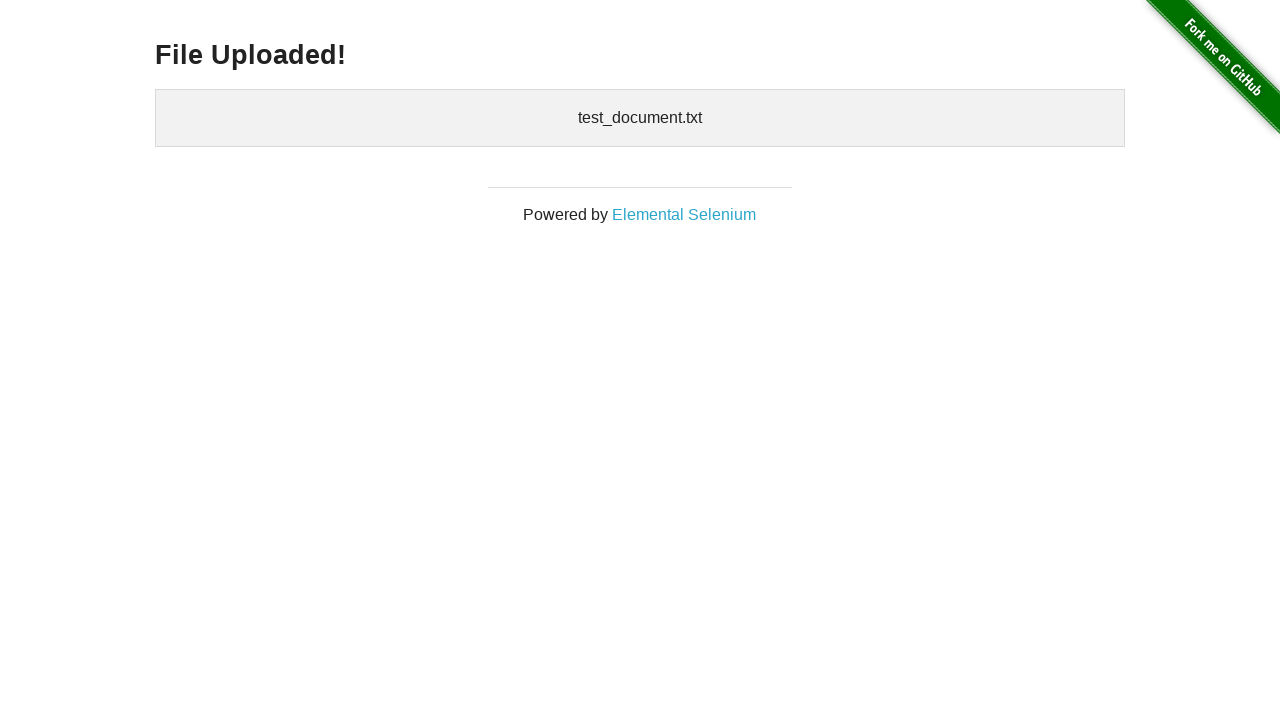

Verified that 'test_document.txt' is displayed in uploaded files
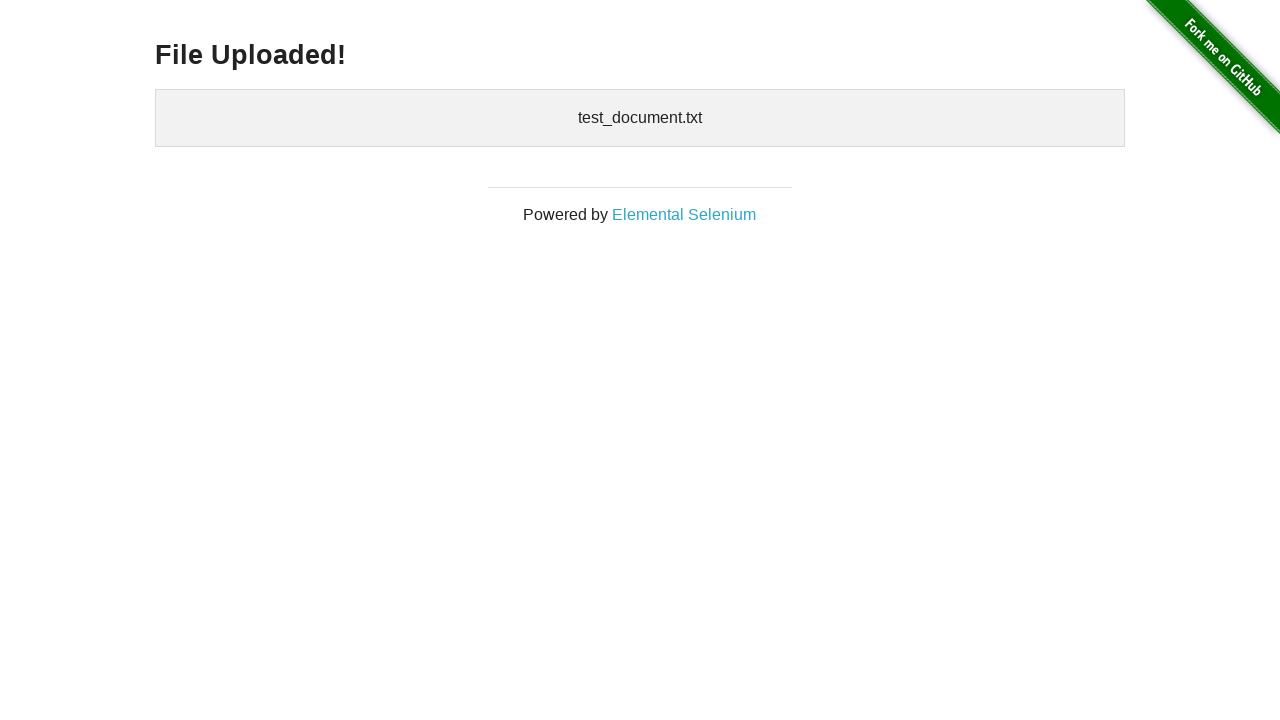

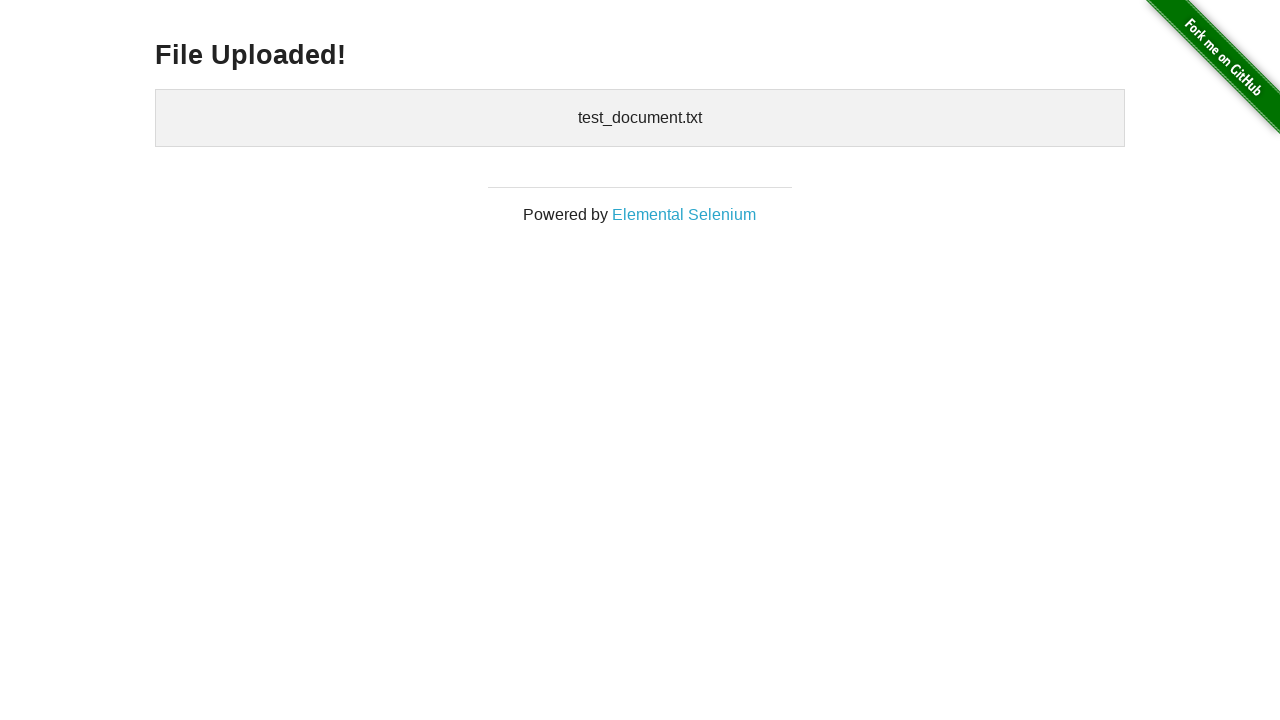